Tests submitting an empty text box form and verifies that the results field remains empty or hidden.

Starting URL: https://demoqa.com/text-box

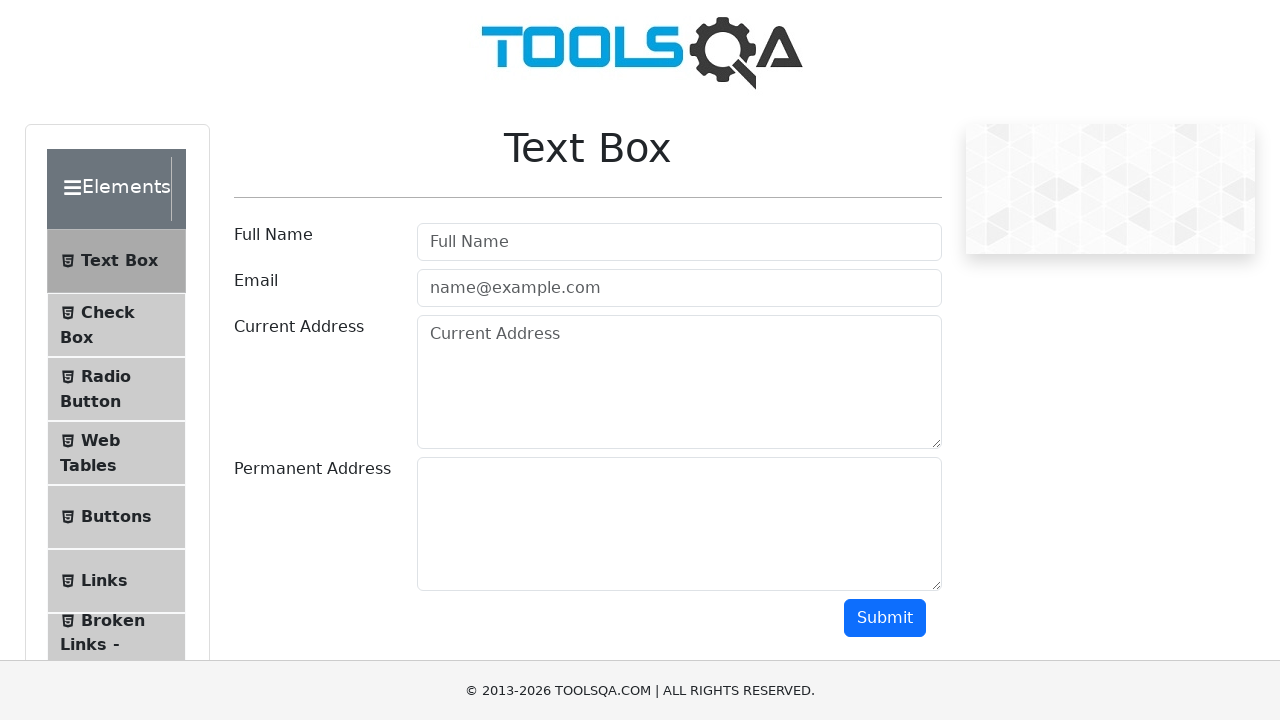

Navigated to https://demoqa.com/text-box
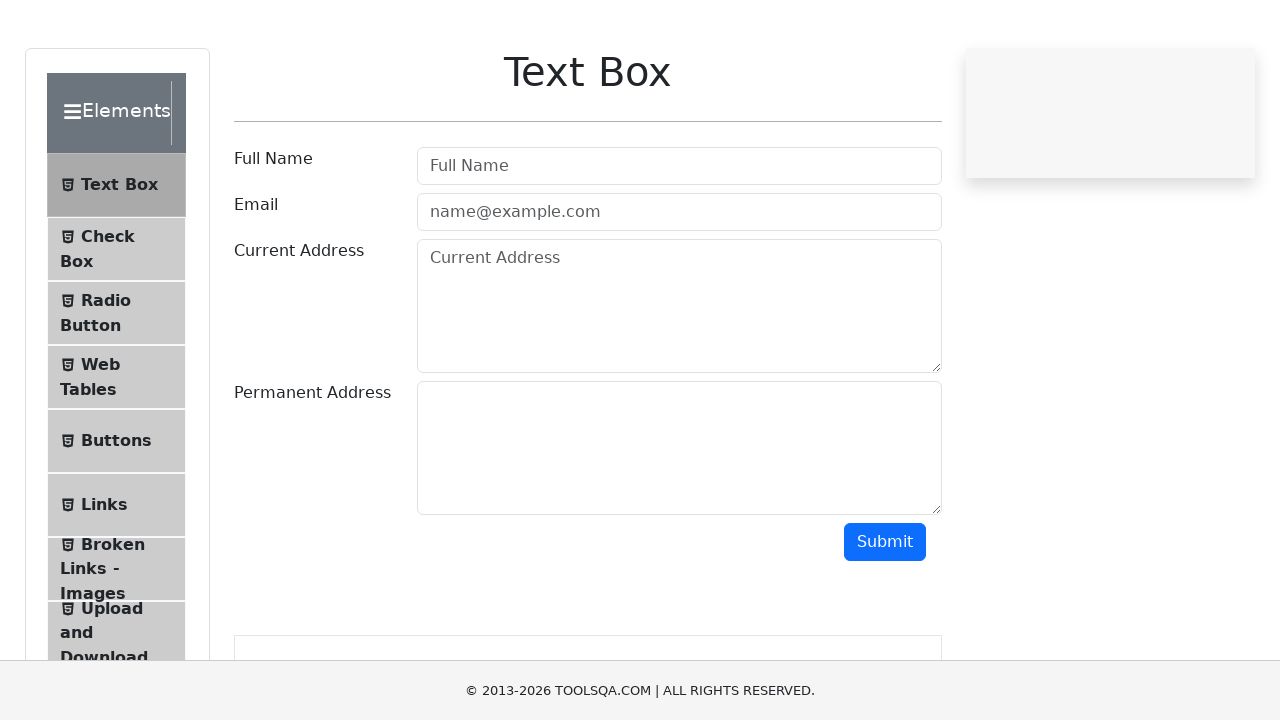

Clicked Submit button without filling any fields at (885, 618) on #submit
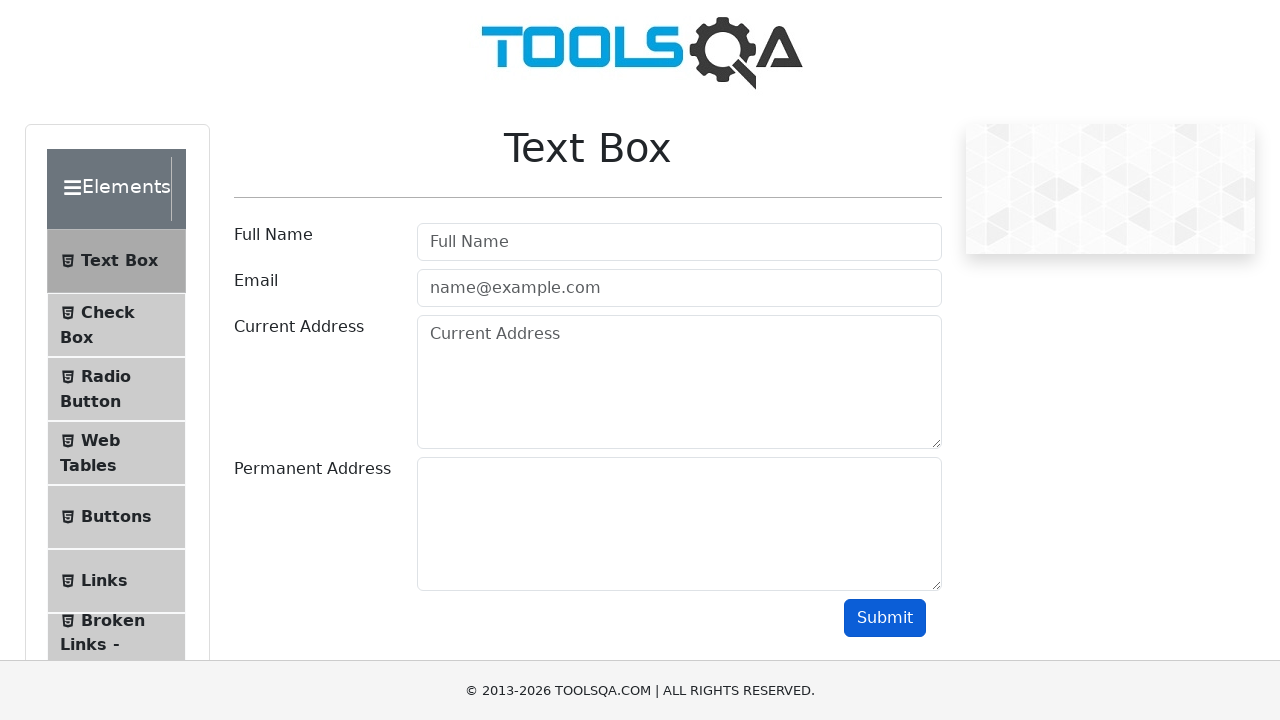

Waited 500ms for page to process submission
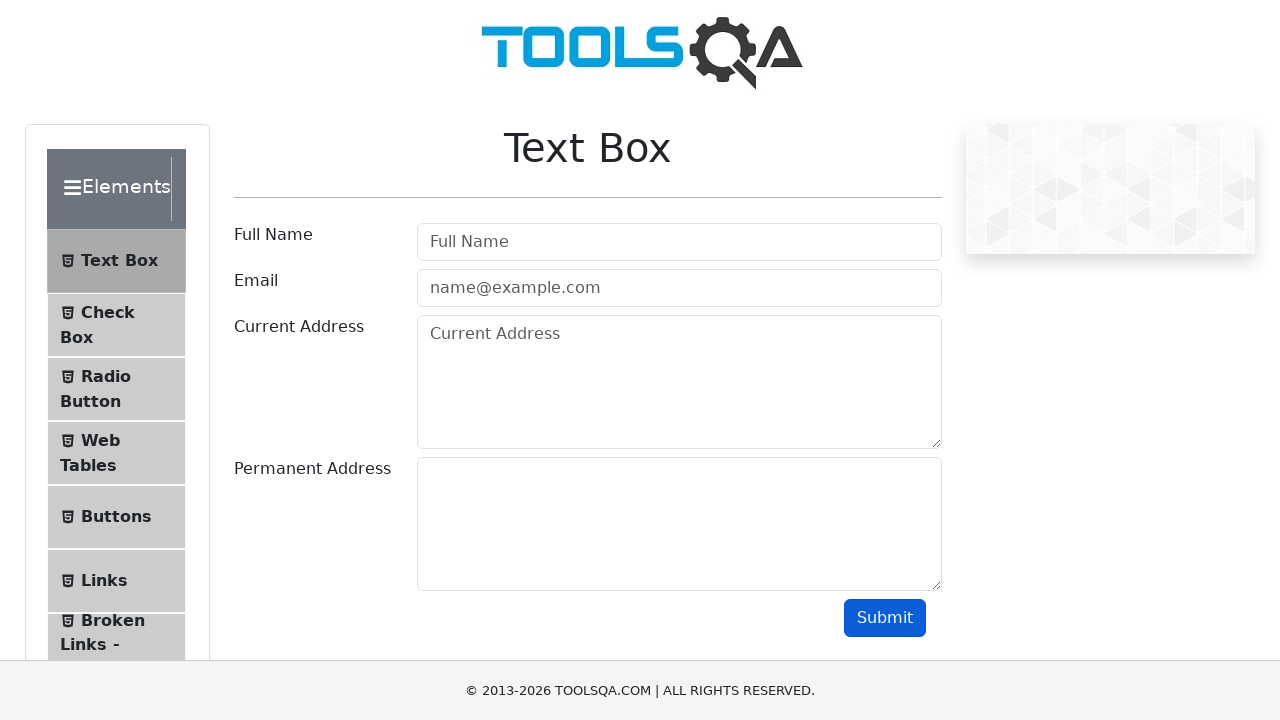

Verified results field visibility: False
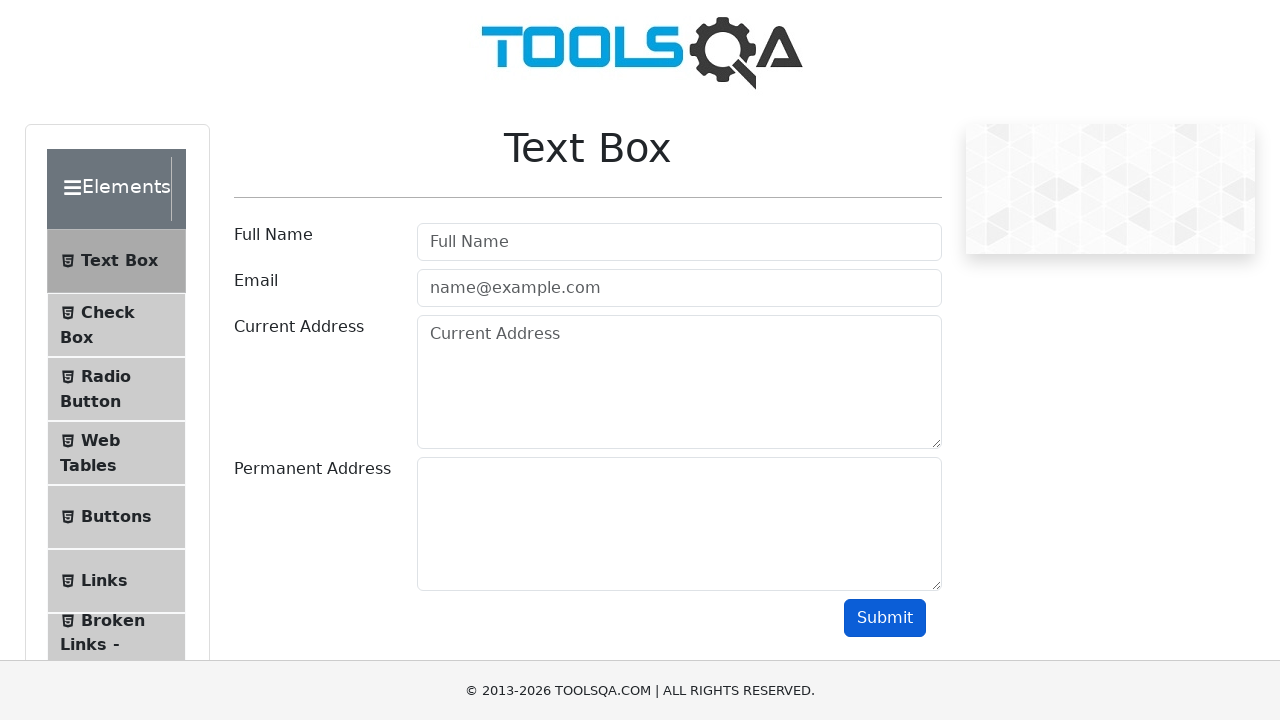

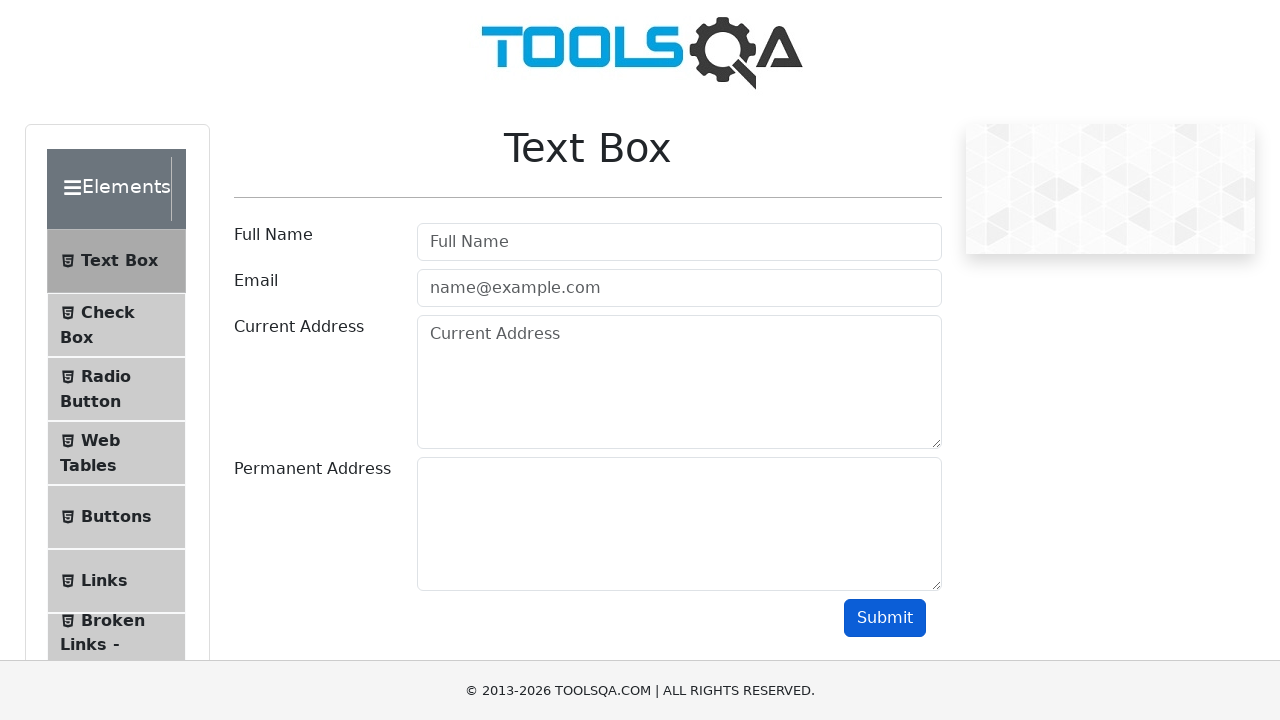